Tests theater event filtering by selecting a region (Jalisco) from a dropdown and navigating to the event calendar for a specific date

Starting URL: https://voyalteatro.com

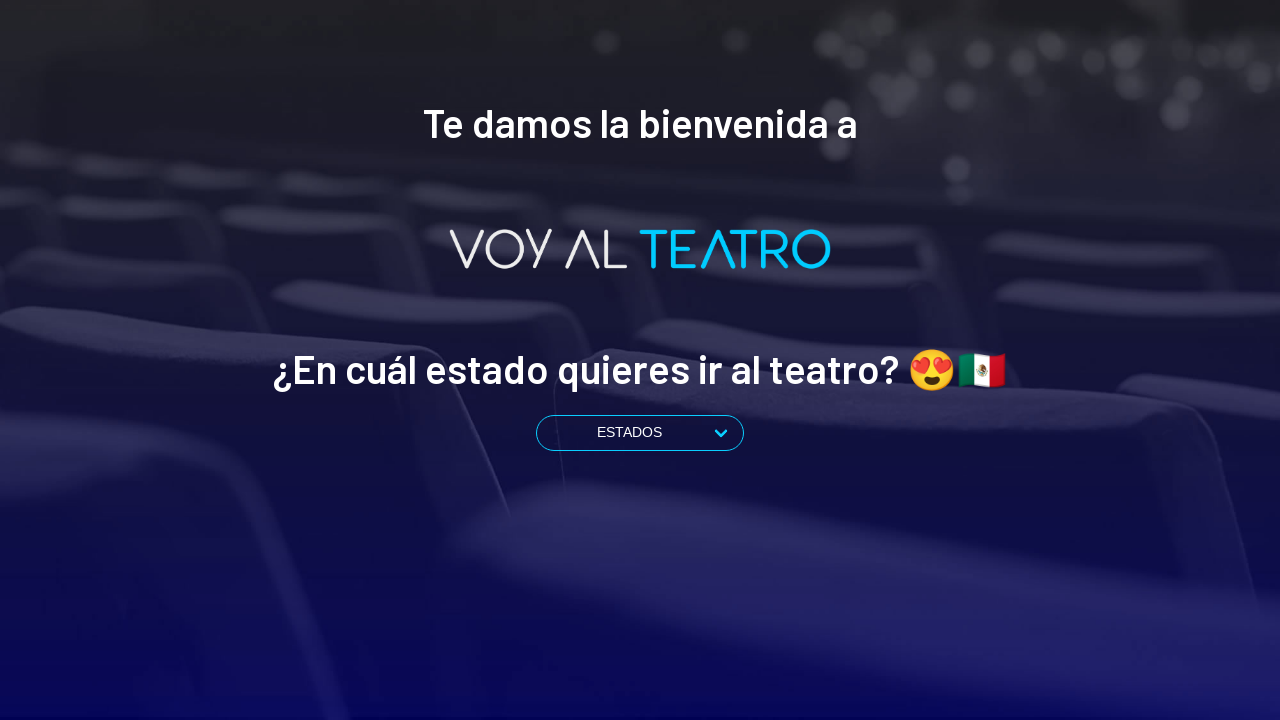

Selected Jalisco region (value 14) from dropdown on select
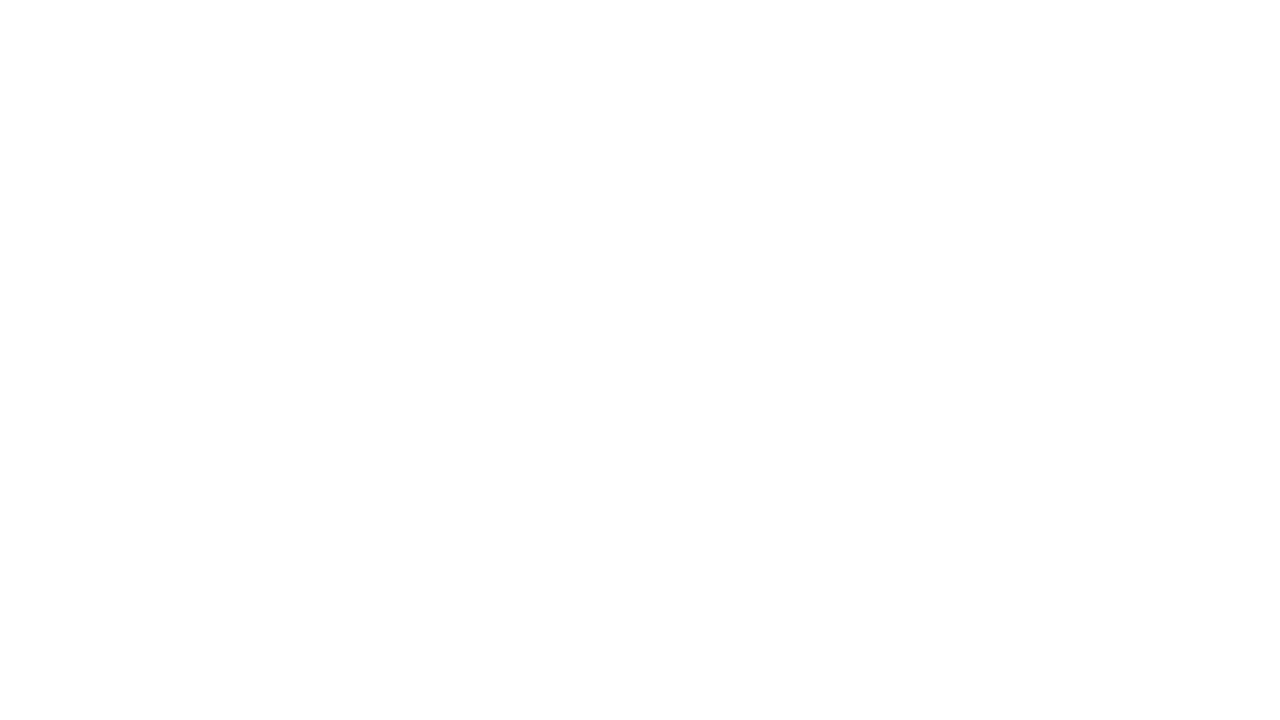

Waited 2 seconds for region selection to take effect
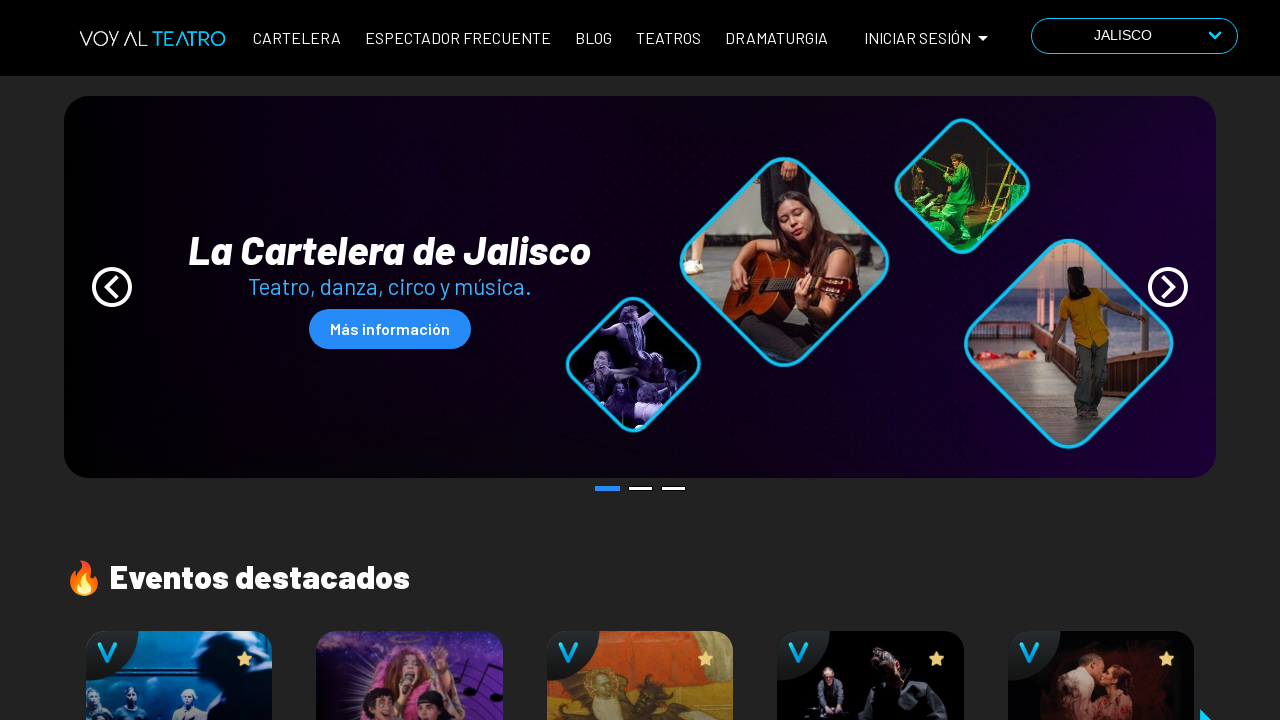

Navigated to event calendar page for date 2025-03-15
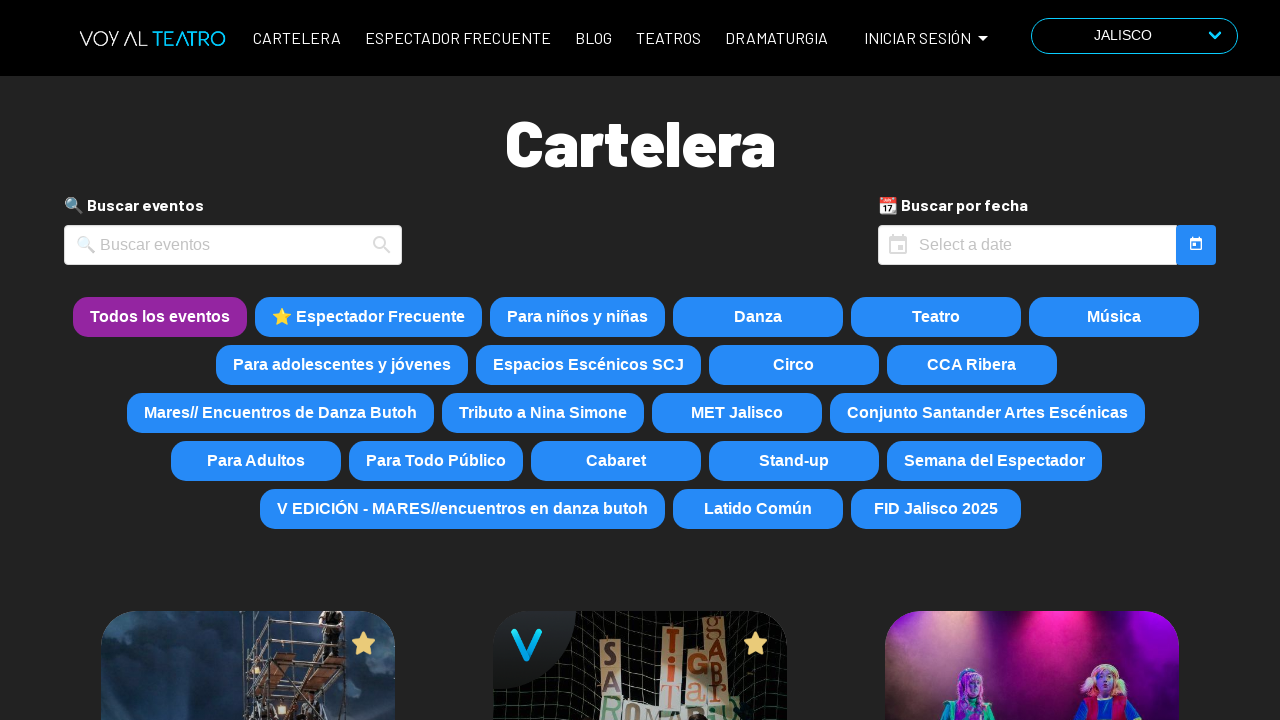

Event listings loaded successfully
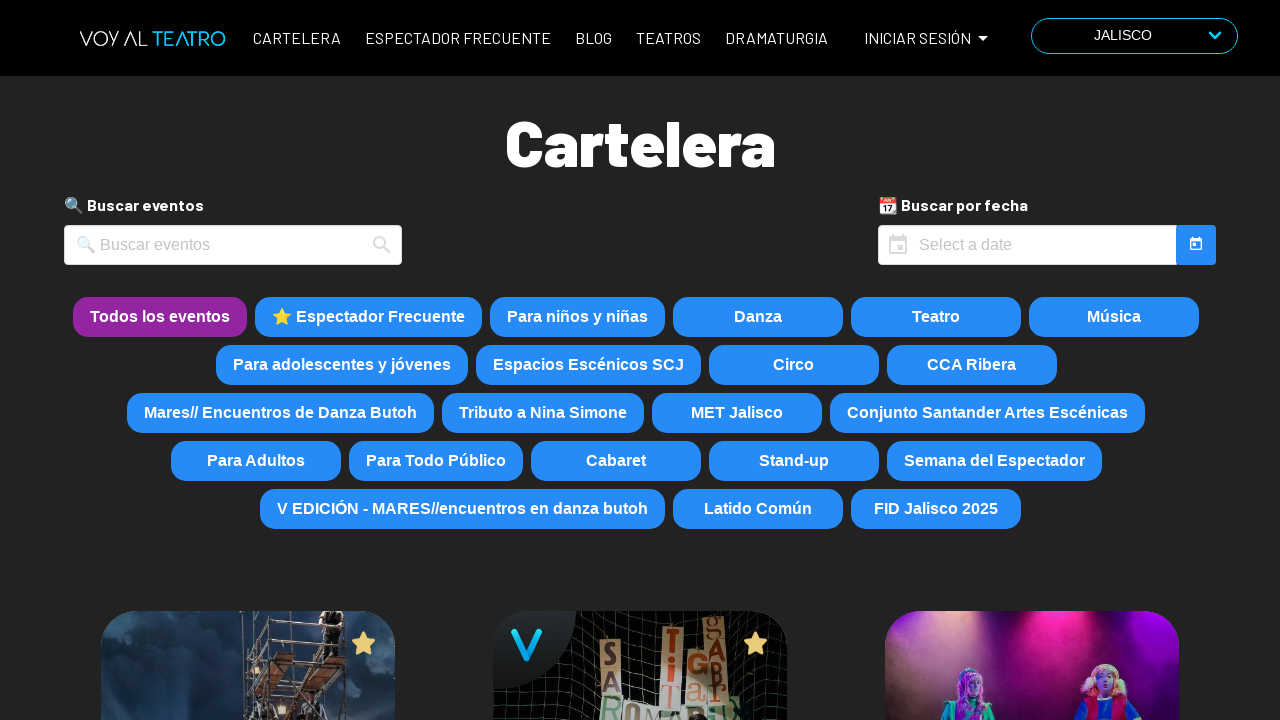

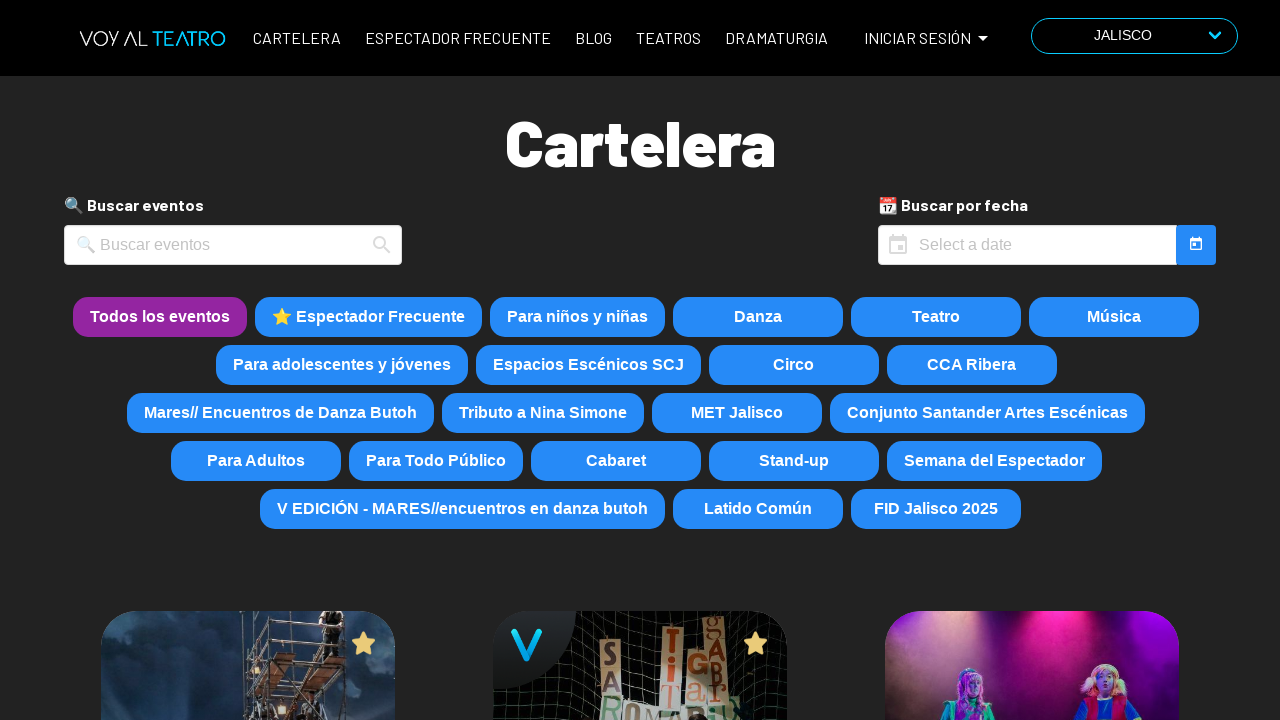